Tests form interaction by reading a hidden attribute value from an element, calculating a result using a mathematical formula, filling in the answer field, checking two checkboxes, and submitting the form.

Starting URL: http://suninjuly.github.io/get_attribute.html

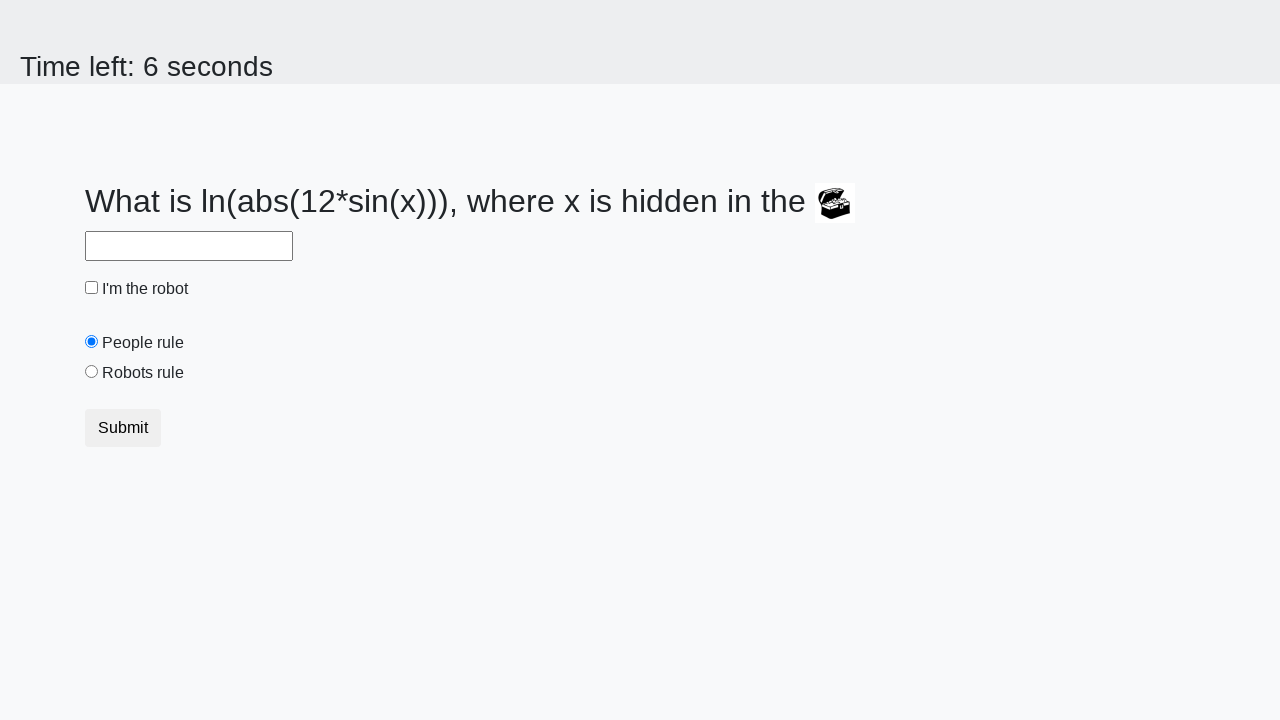

Located treasure element with hidden attribute
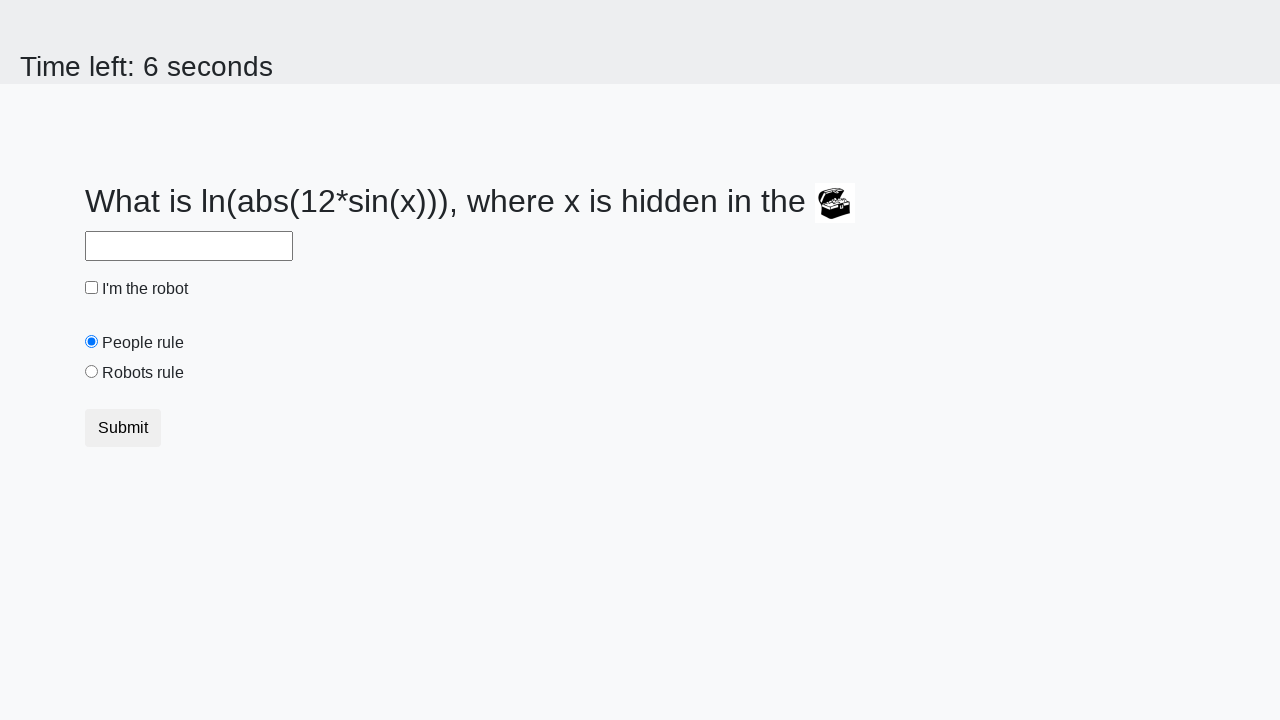

Retrieved hidden attribute value: 439
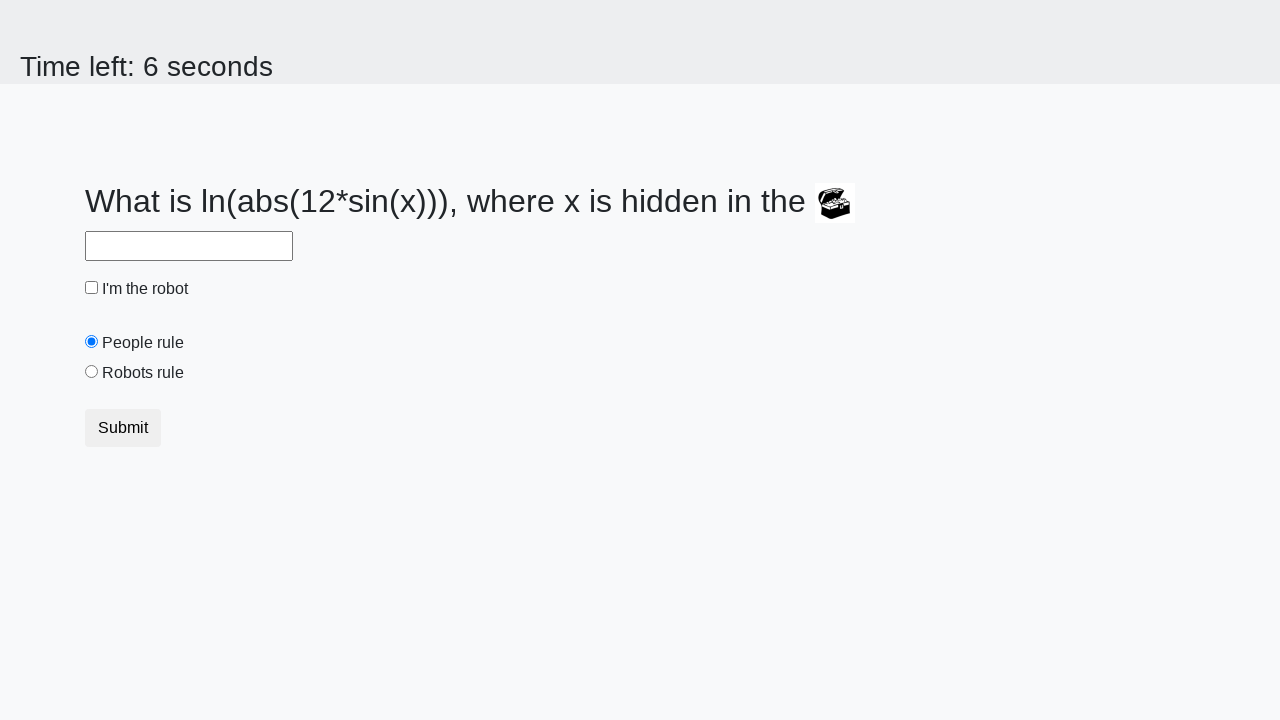

Calculated answer using mathematical formula: 2.174528725083625
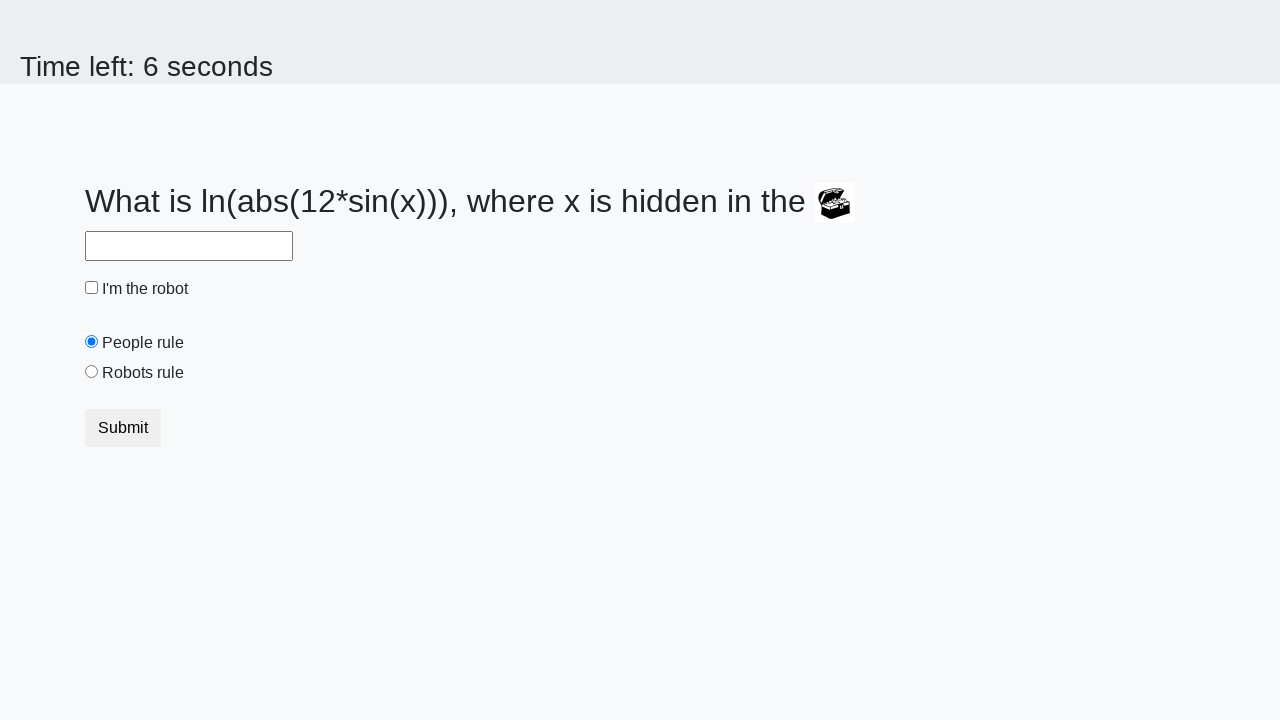

Filled answer field with calculated value: 2.174528725083625 on #answer
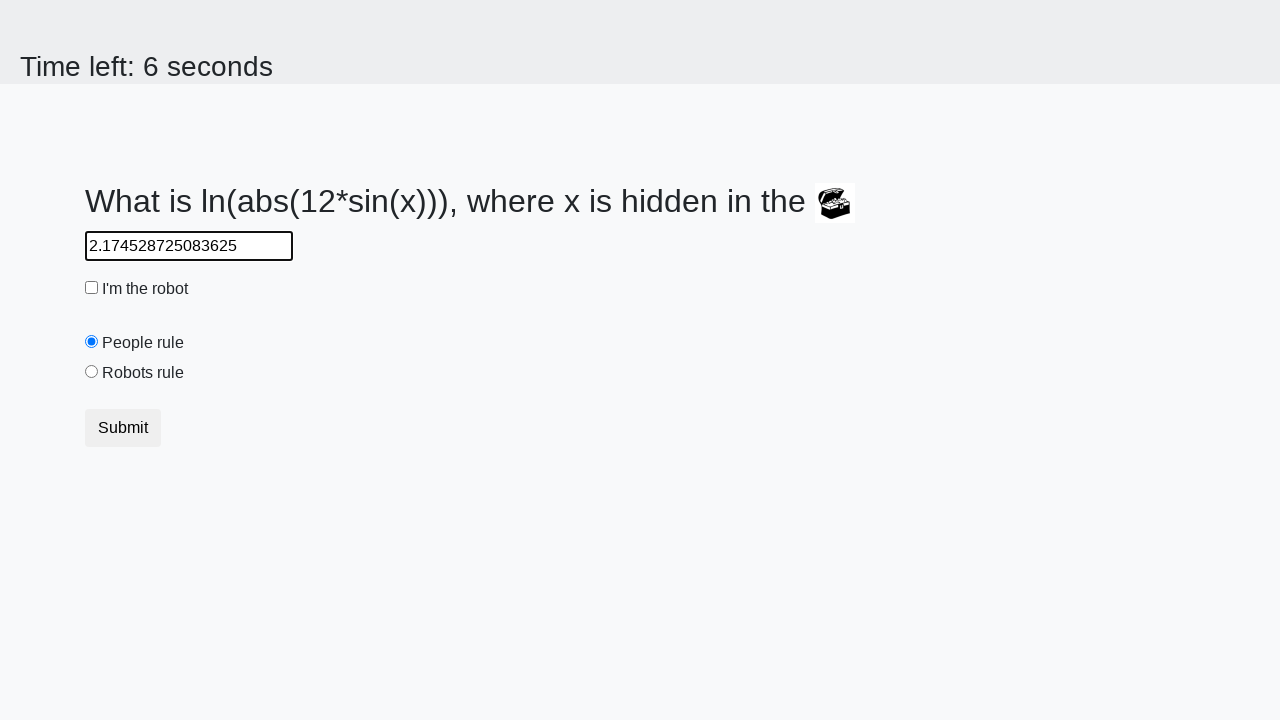

Checked robot checkbox at (92, 288) on #robotCheckbox
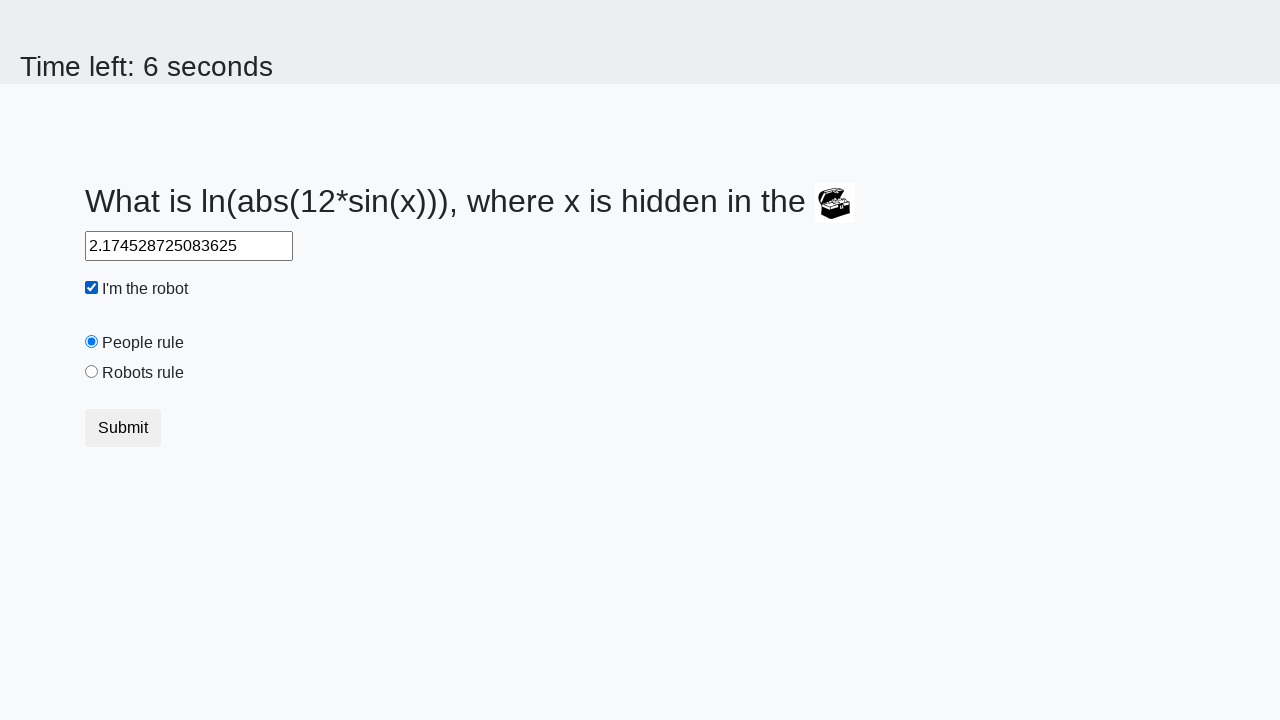

Checked robots rule checkbox at (92, 372) on #robotsRule
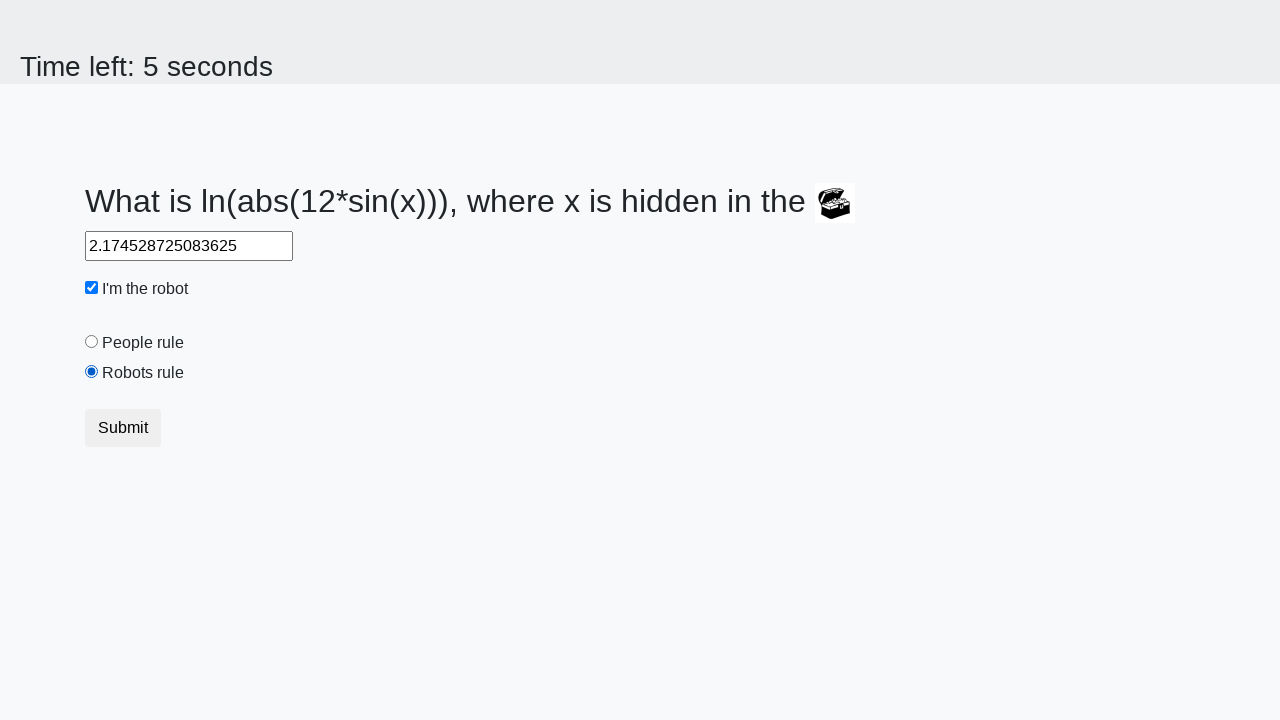

Clicked submit button at (123, 428) on button.btn
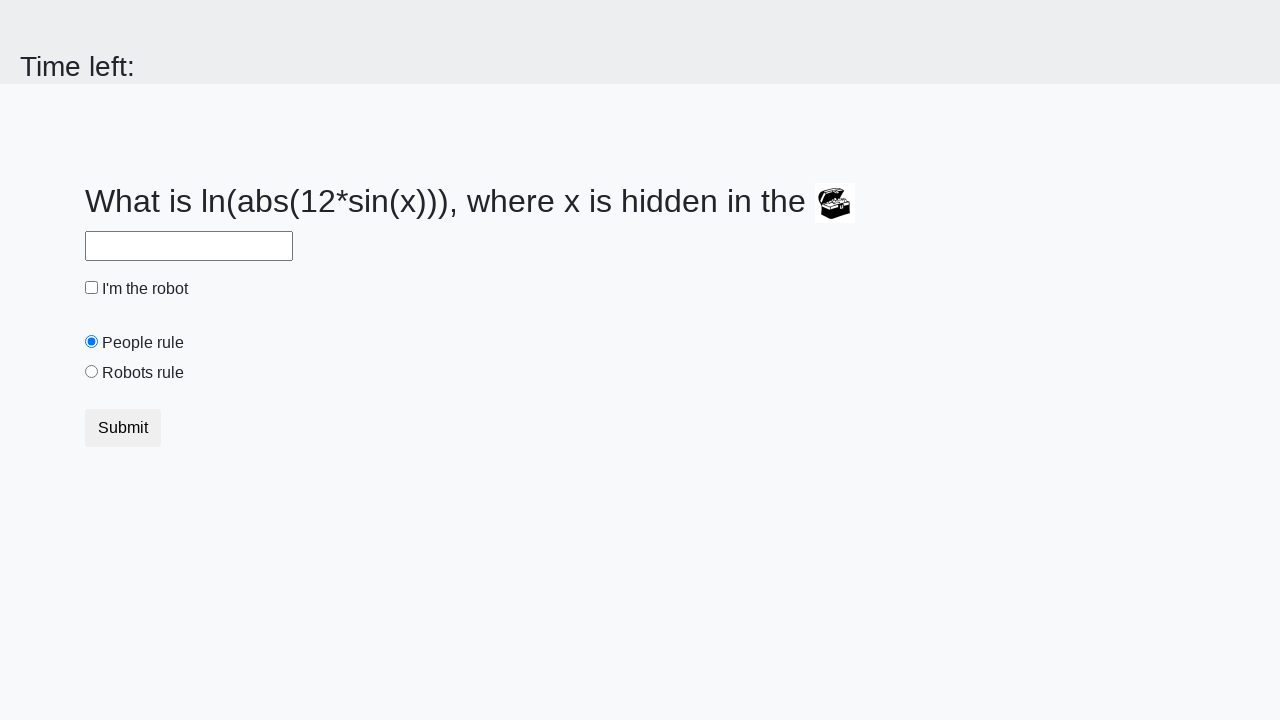

Waited for form submission to complete
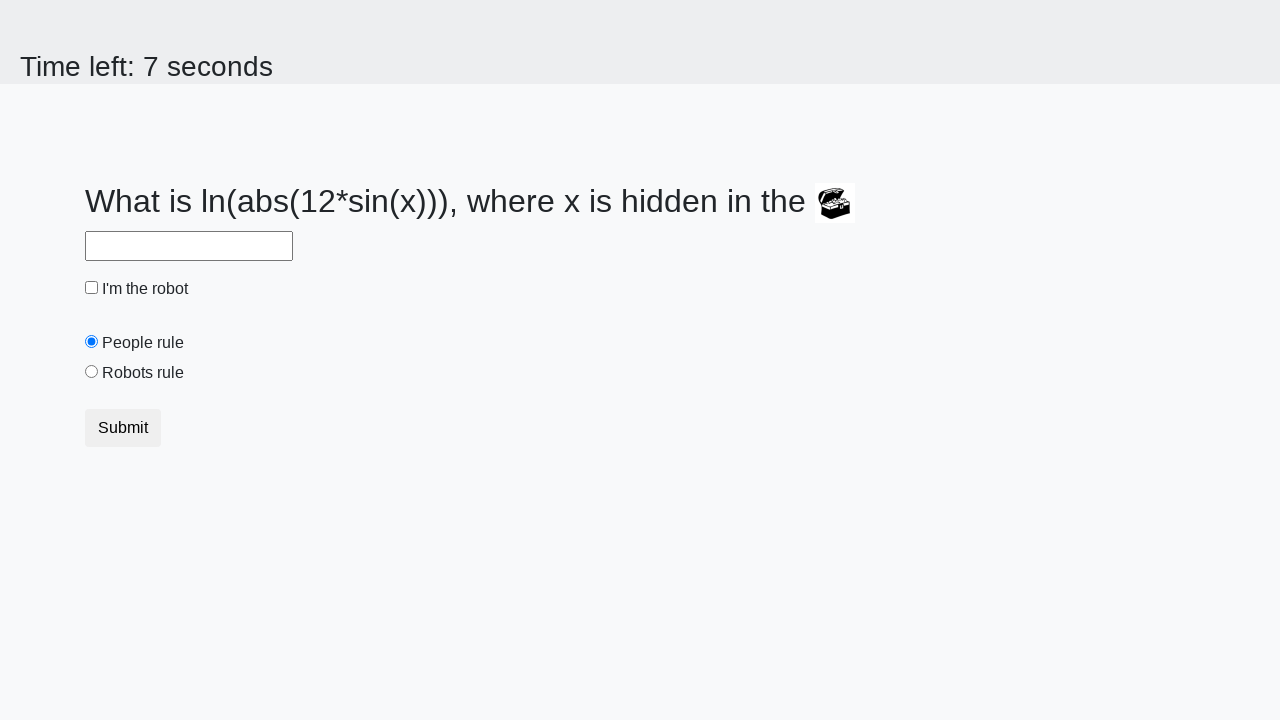

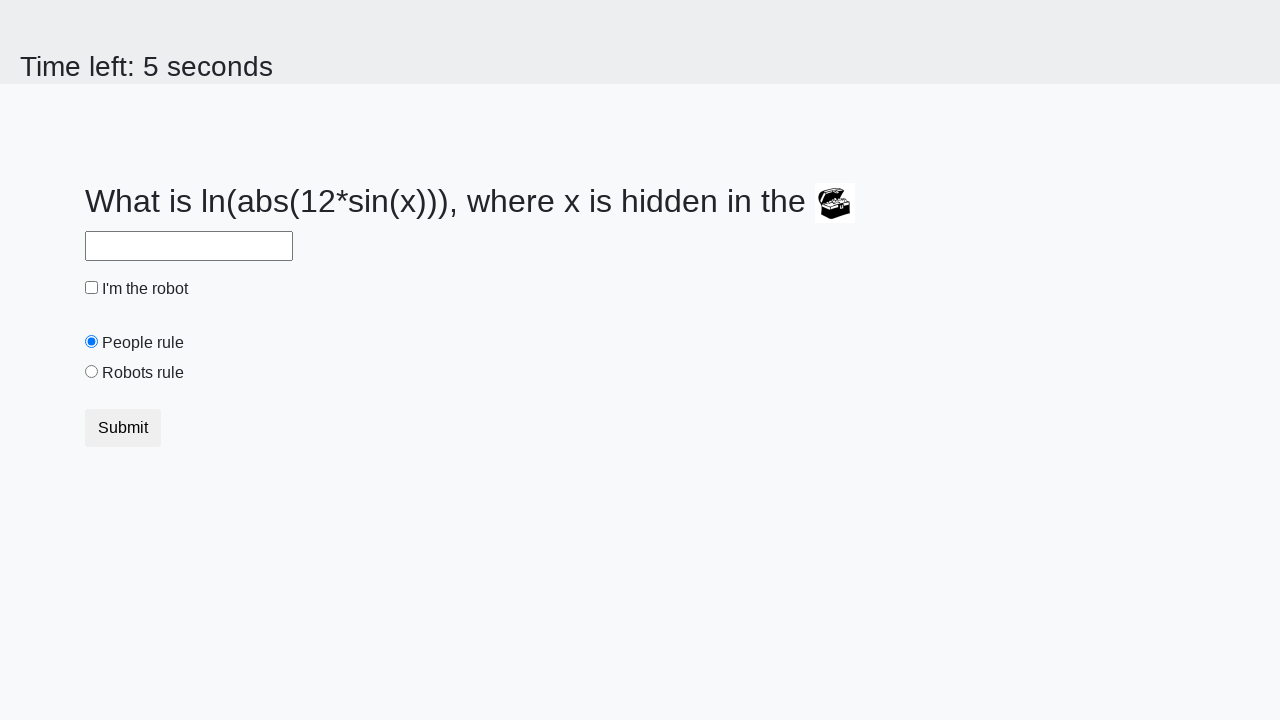